Tests dropdown menu selection by selecting year, month, and day values using different selection methods (by index, by value, and by visible text)

Starting URL: https://testcenter.techproeducation.com/index.php?page=dropdown

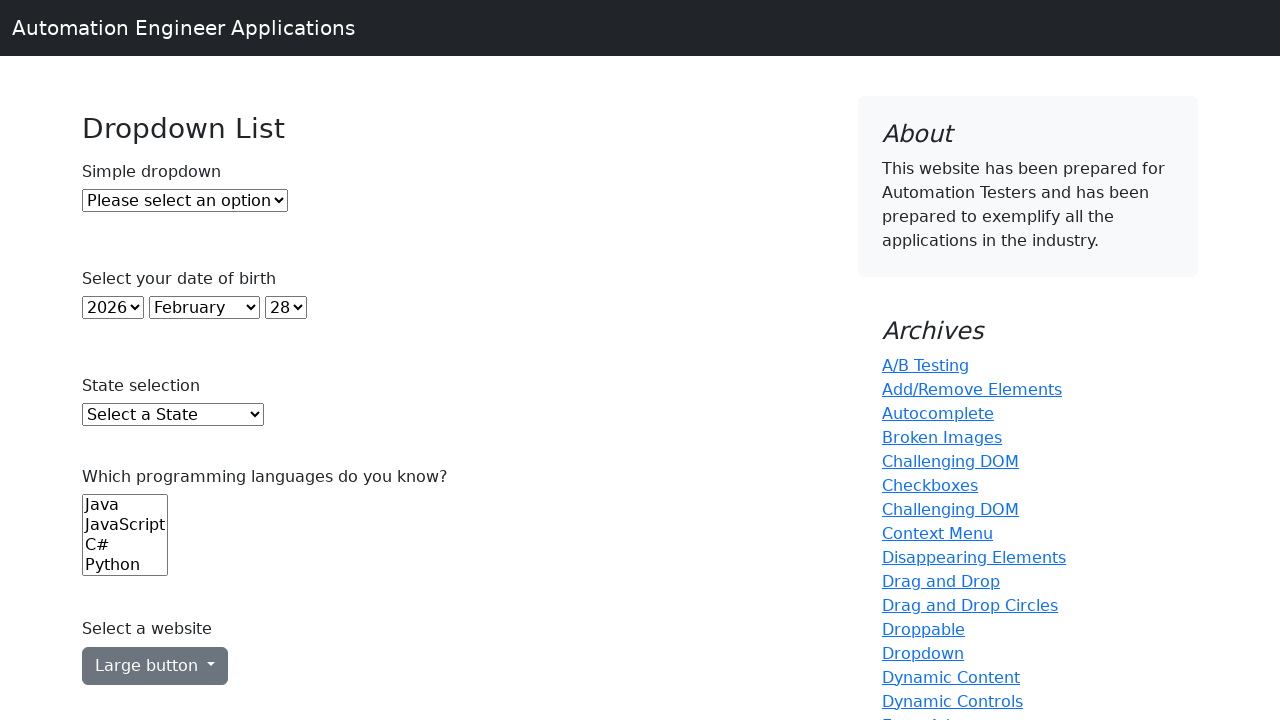

Selected 6th year option by index 5 from year dropdown on #year
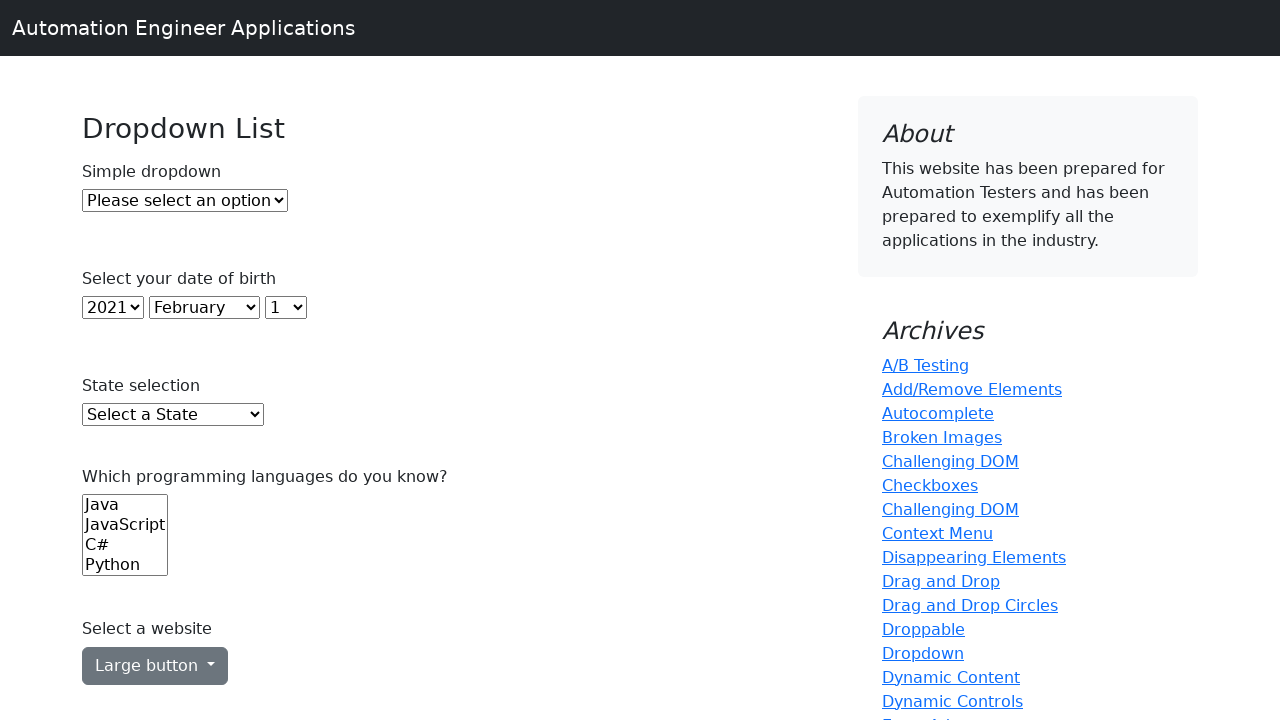

Selected month value '6' from month dropdown on #month
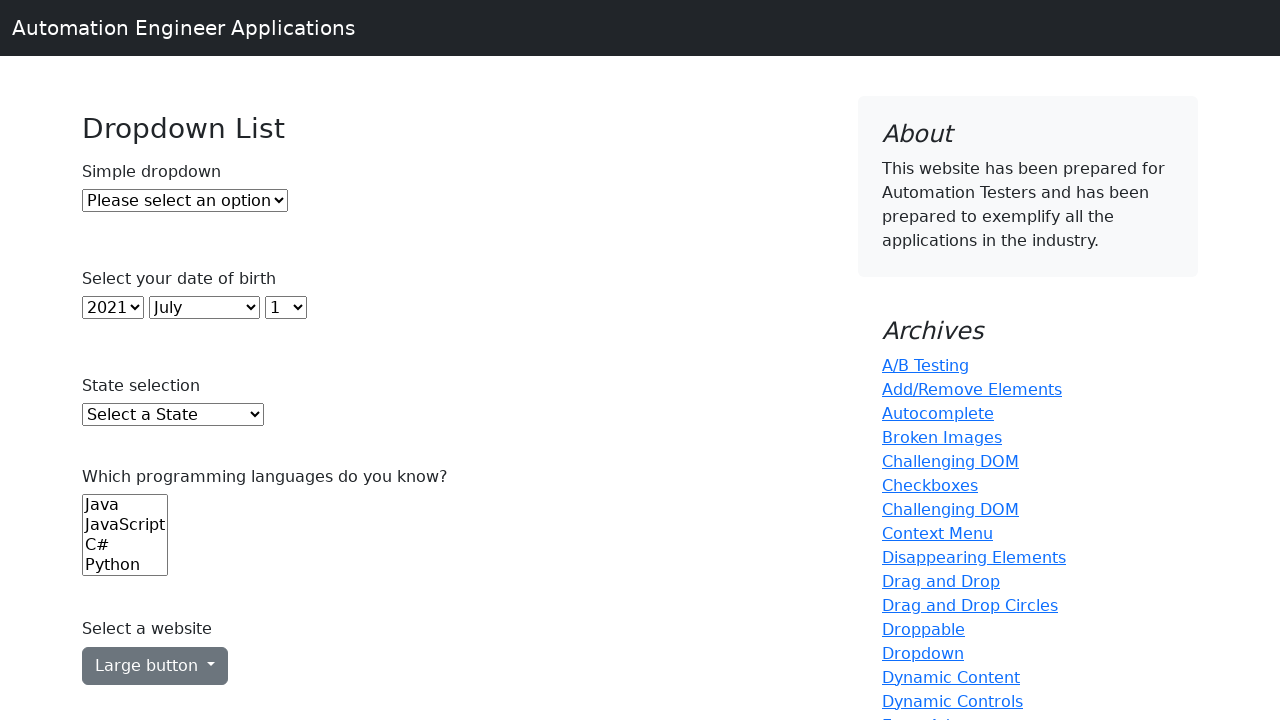

Selected day with visible text '7' from day dropdown on #day
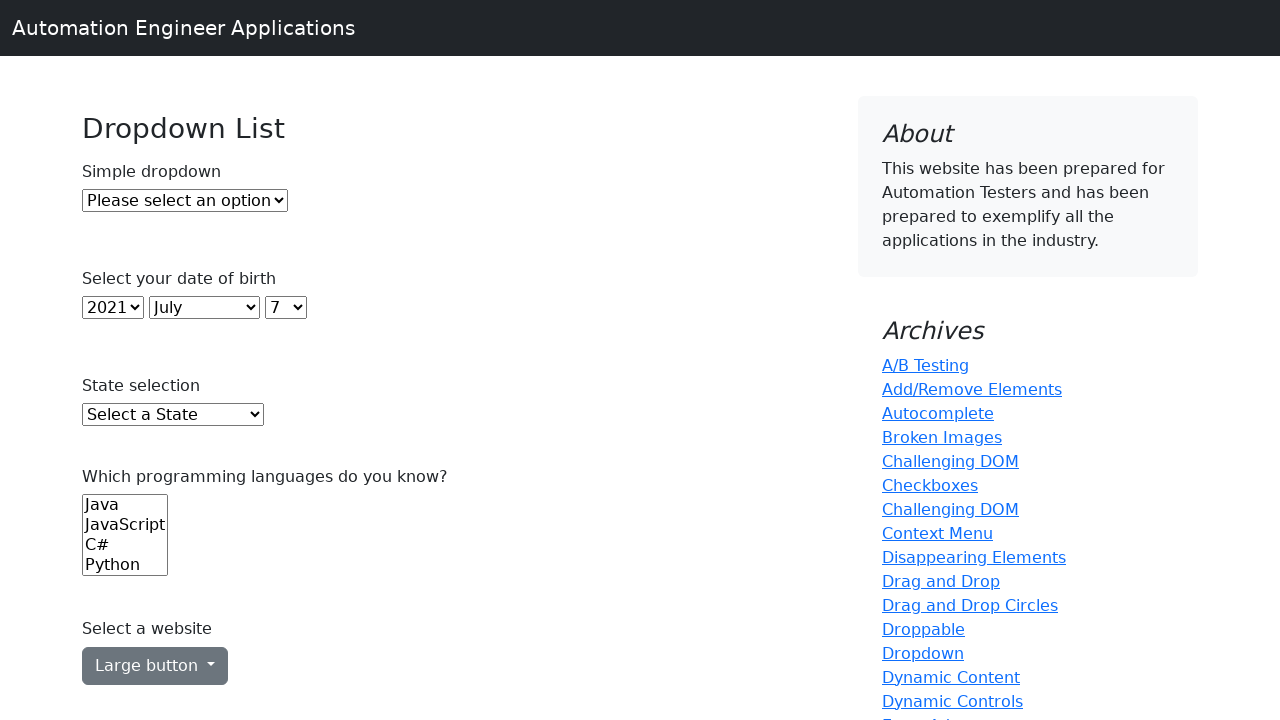

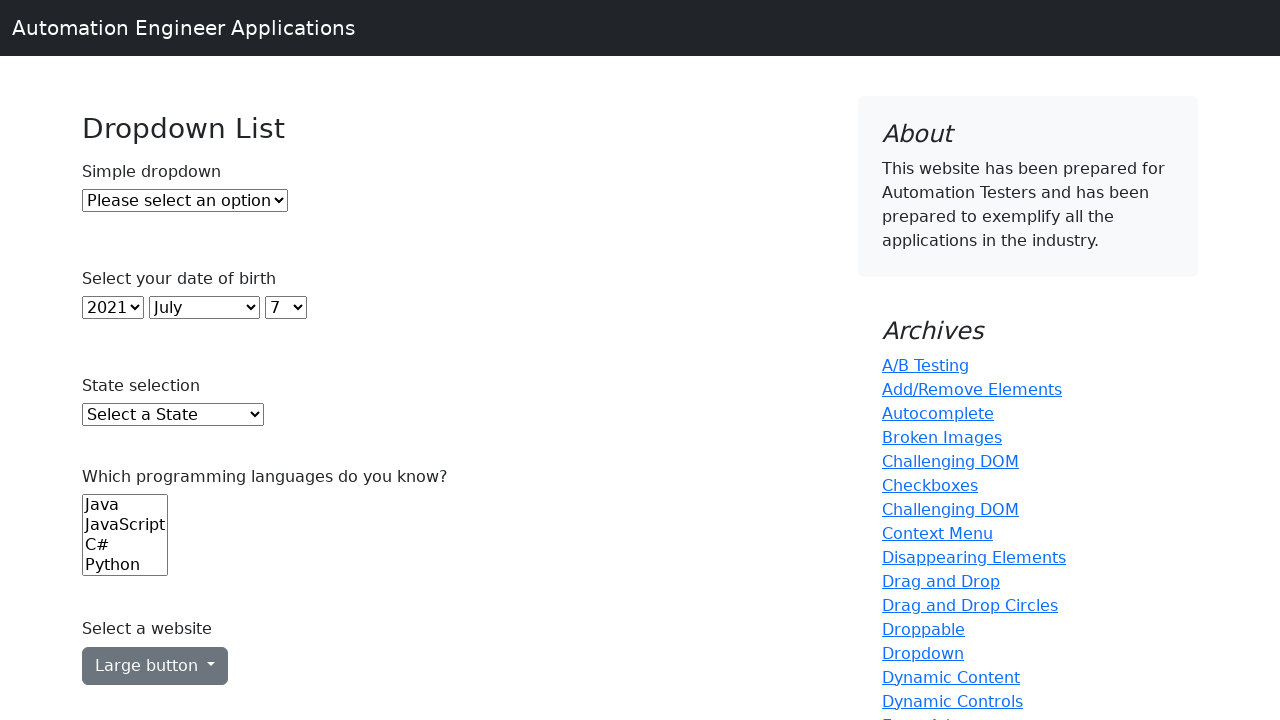